Tests handling of JavaScript alerts including simple alerts, confirmation dialogs, and prompt dialogs by interacting with each type and verifying the results

Starting URL: https://the-internet.herokuapp.com/javascript_alerts

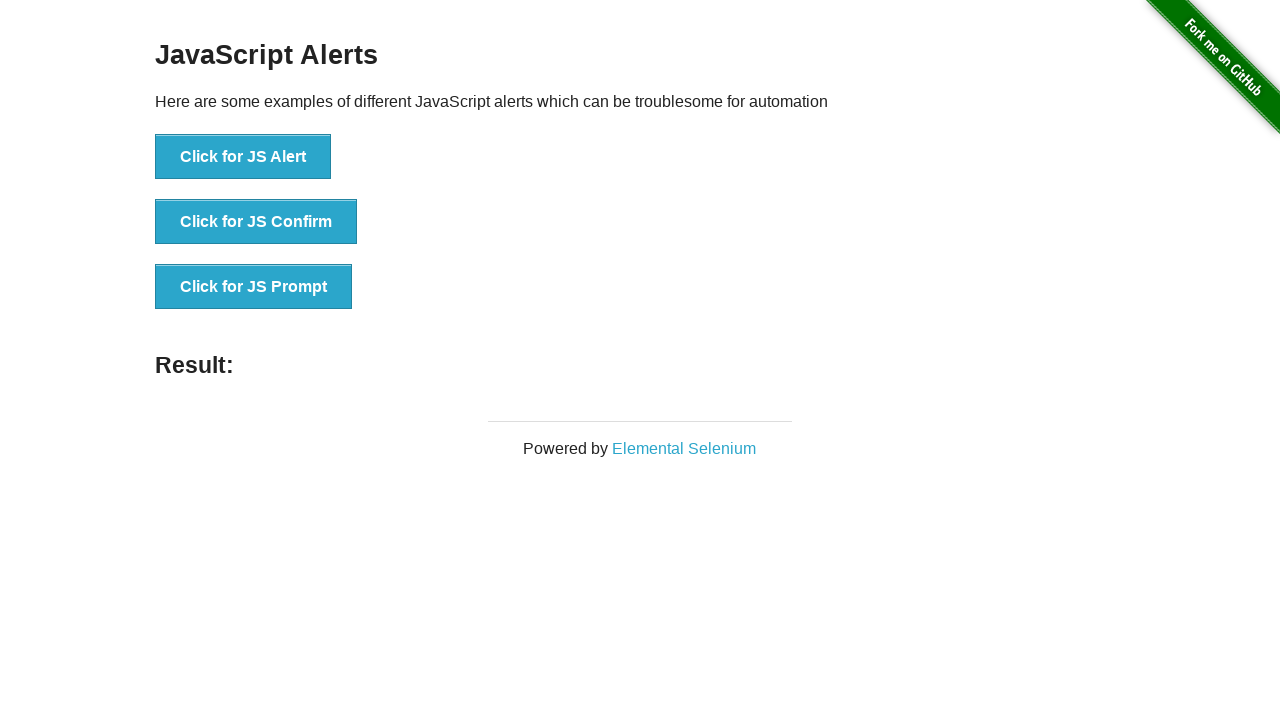

Clicked button to trigger simple alert at (243, 157) on xpath=//button[text()='Click for JS Alert']
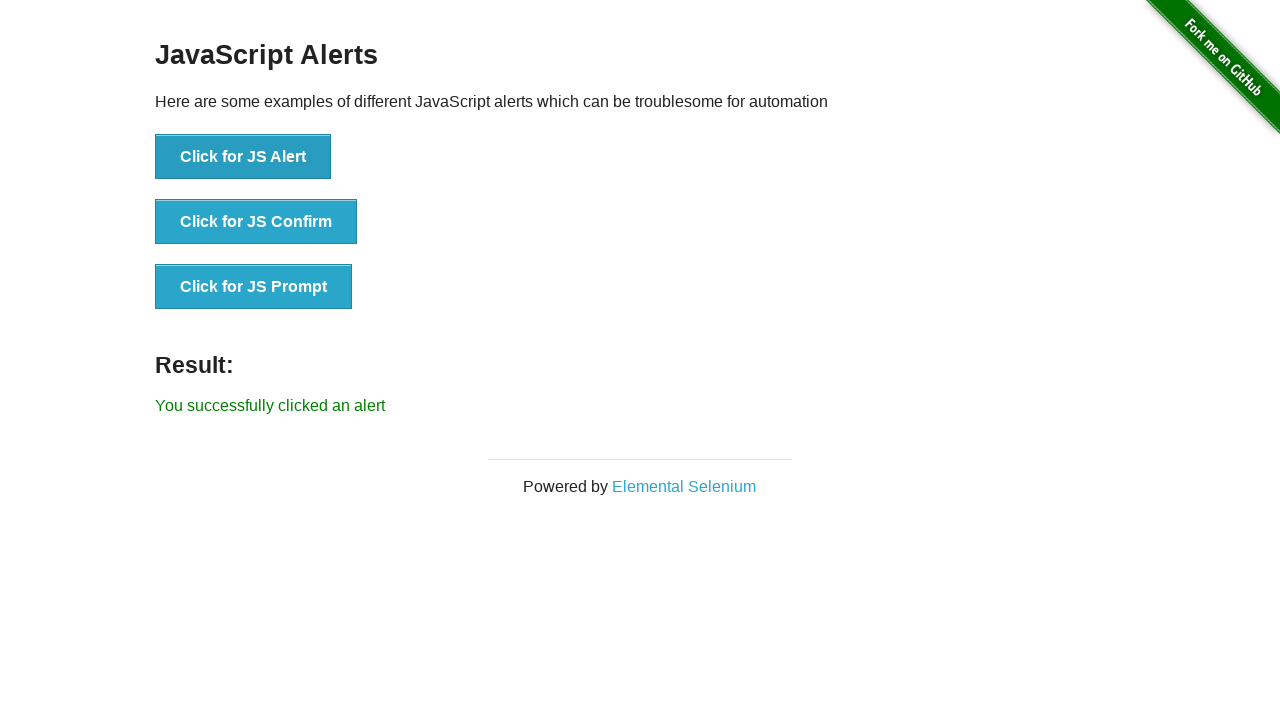

Set up dialog handler to accept alerts
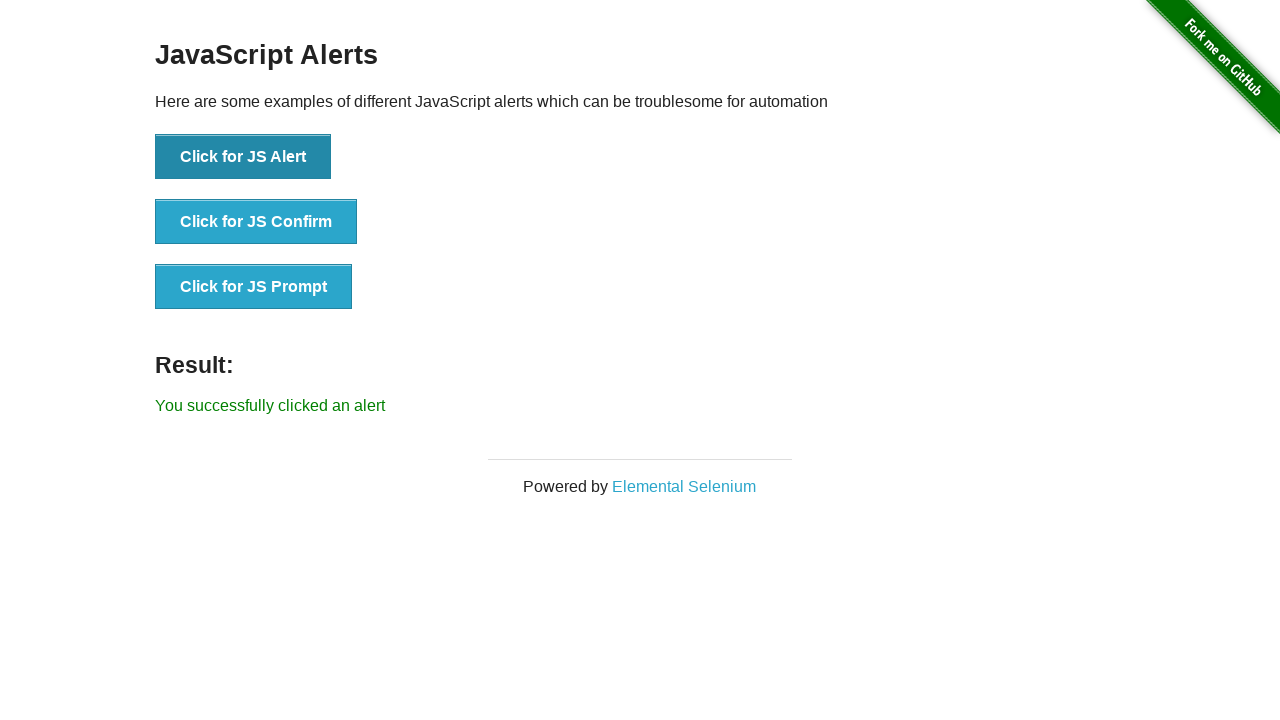

Clicked button to trigger simple alert again at (243, 157) on xpath=//button[text()='Click for JS Alert']
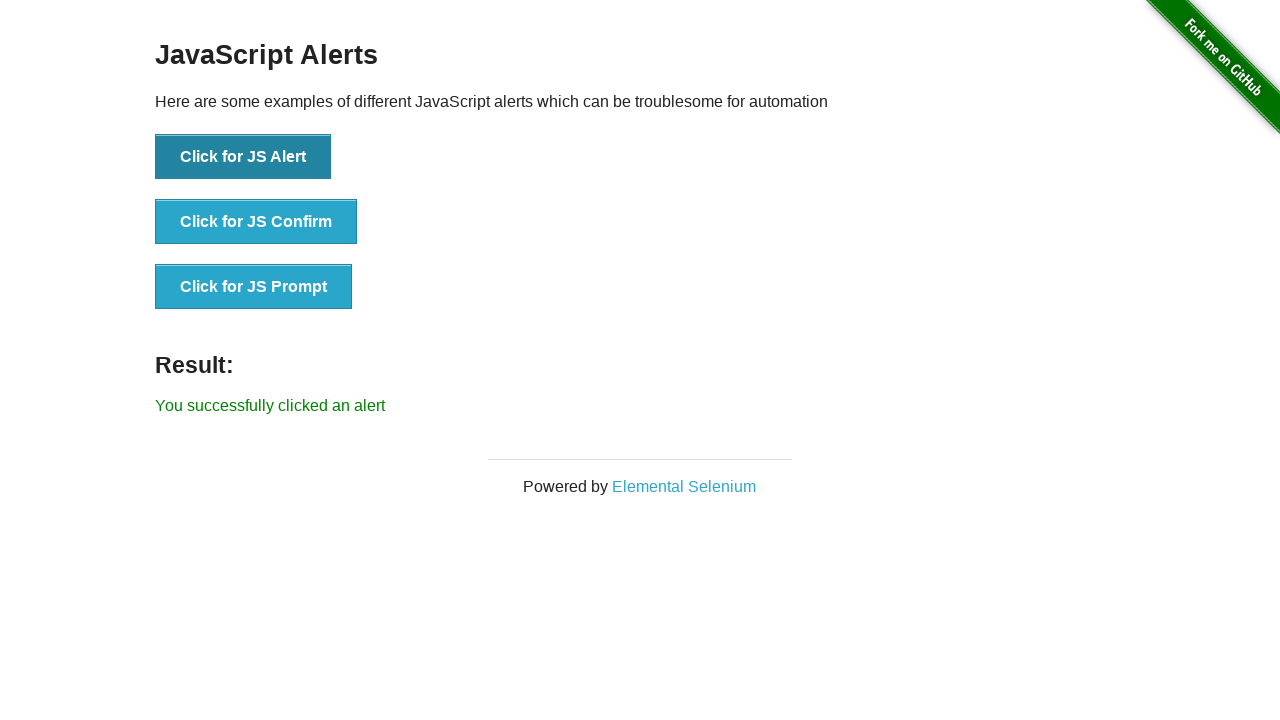

Verified simple alert result: You successfully clicked an alert
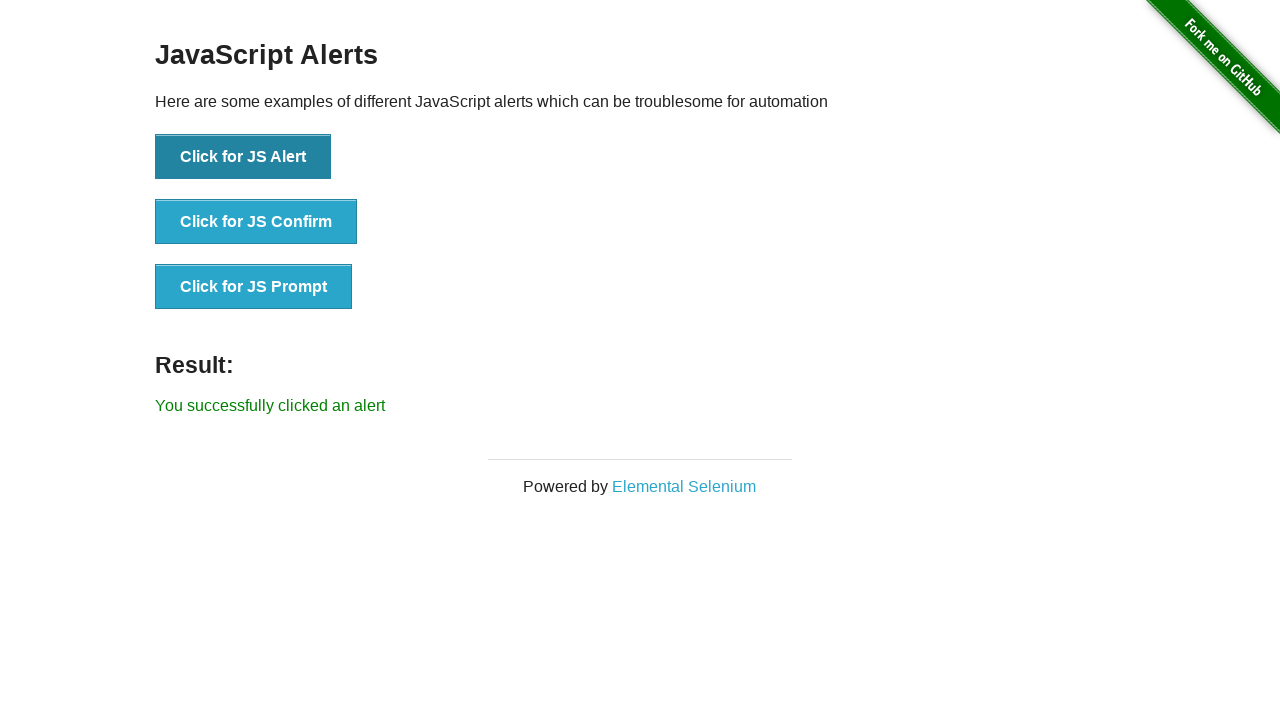

Set up dialog handler to dismiss confirmation alert
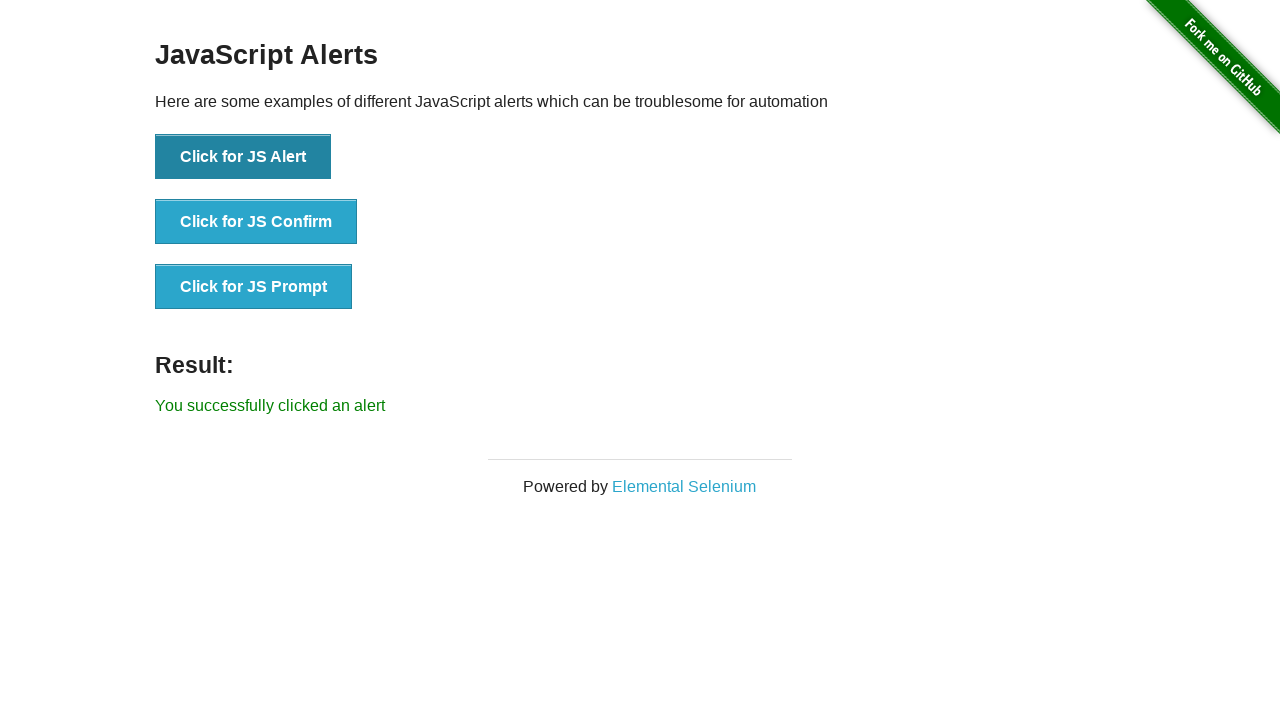

Clicked button to trigger confirmation alert at (256, 222) on xpath=//button[text()='Click for JS Confirm']
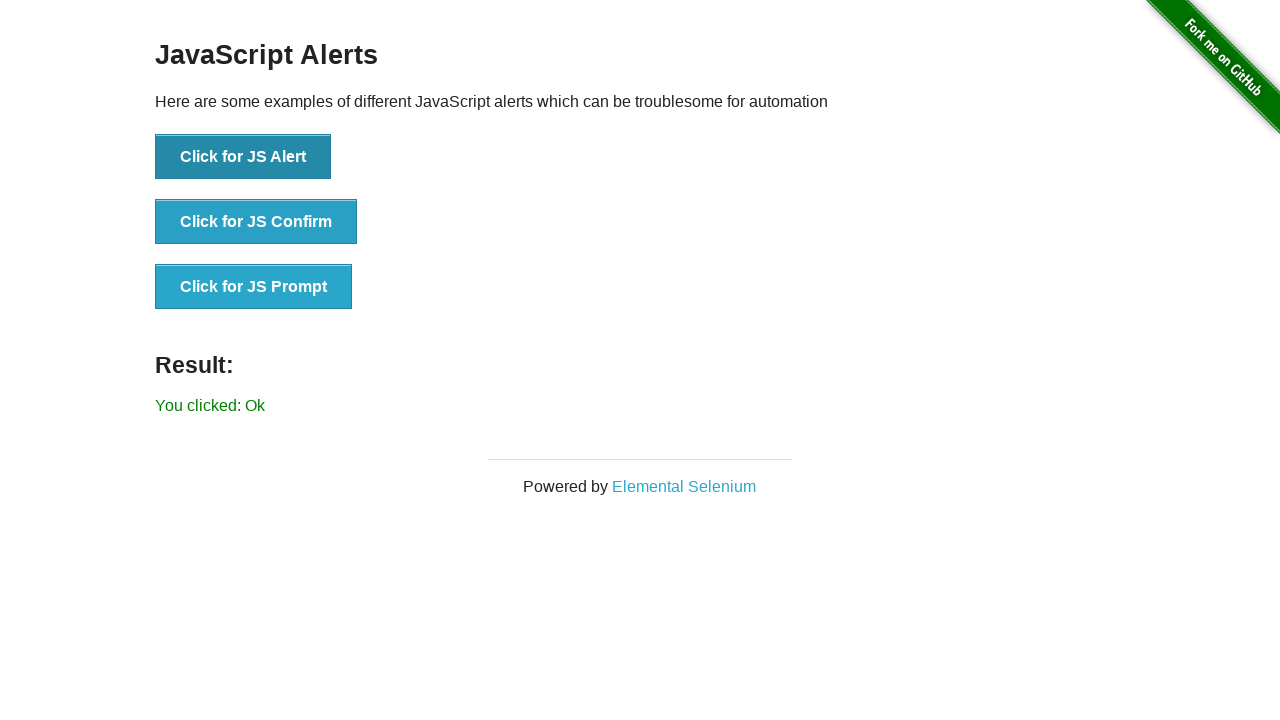

Verified confirmation alert result: You clicked: Ok
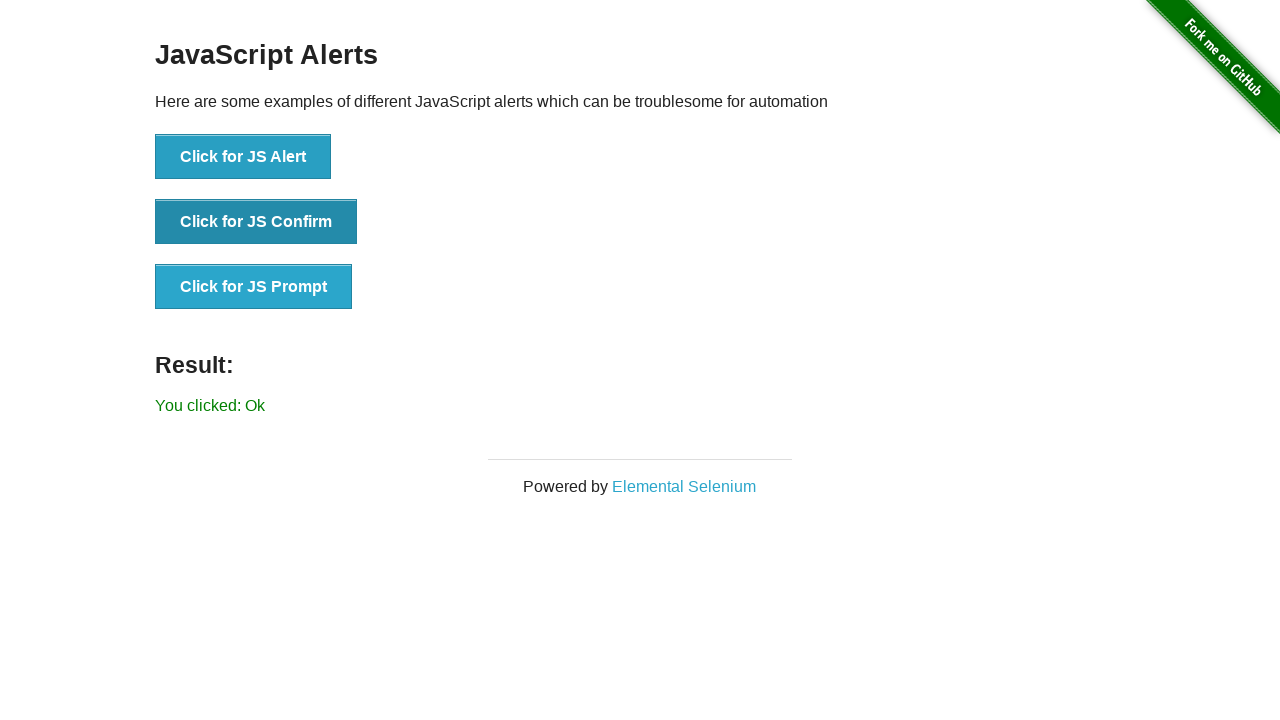

Set up dialog handler to accept prompt with text 'Selenium Test'
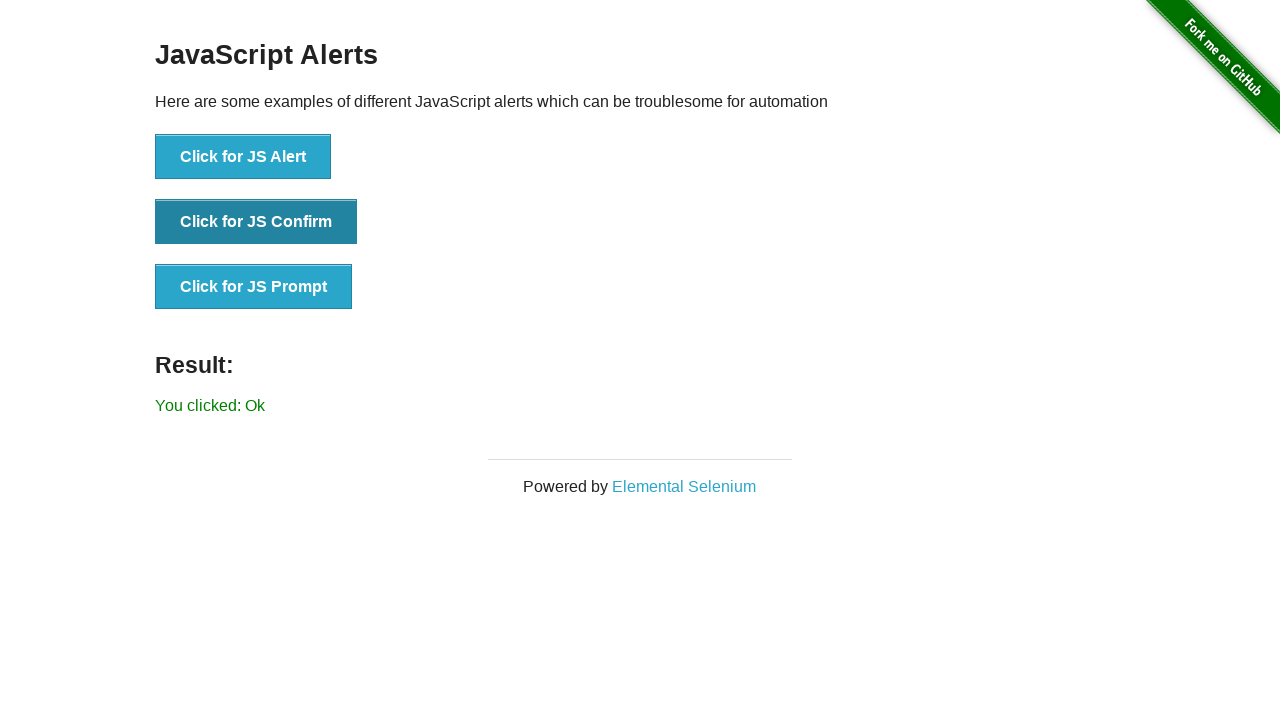

Clicked button to trigger prompt alert at (254, 287) on xpath=//button[text()='Click for JS Prompt']
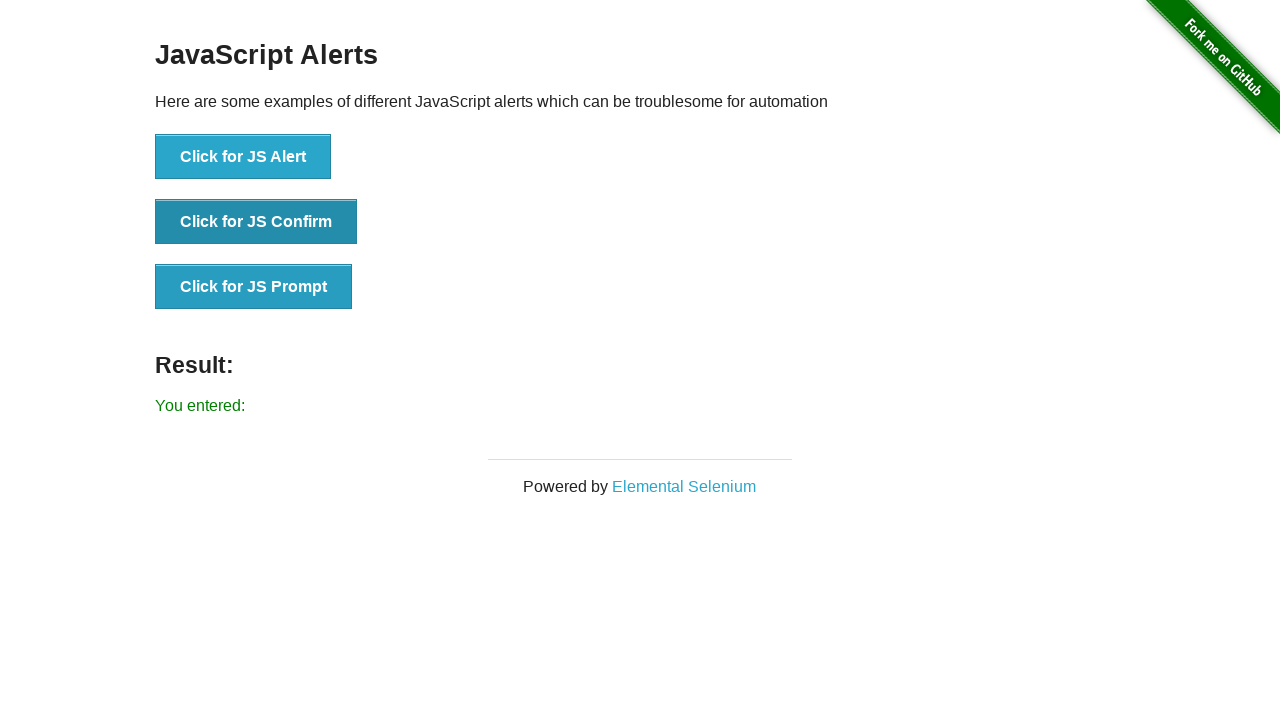

Verified prompt alert result: You entered: 
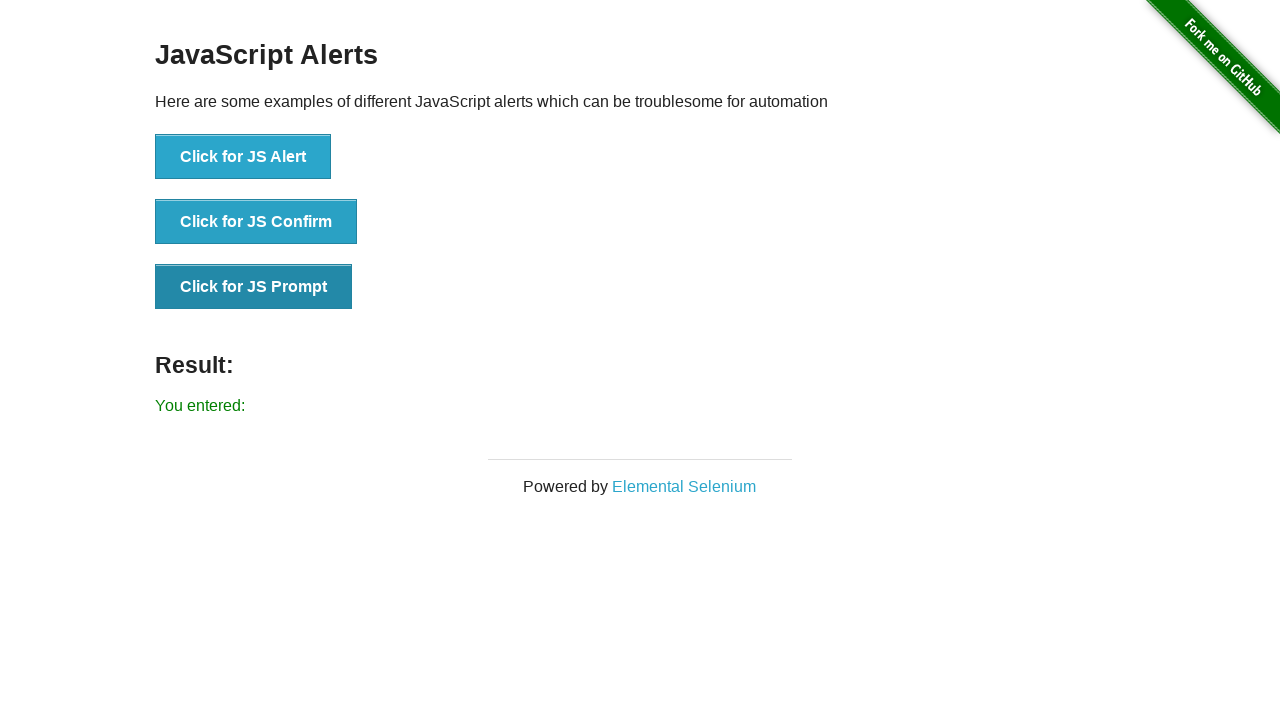

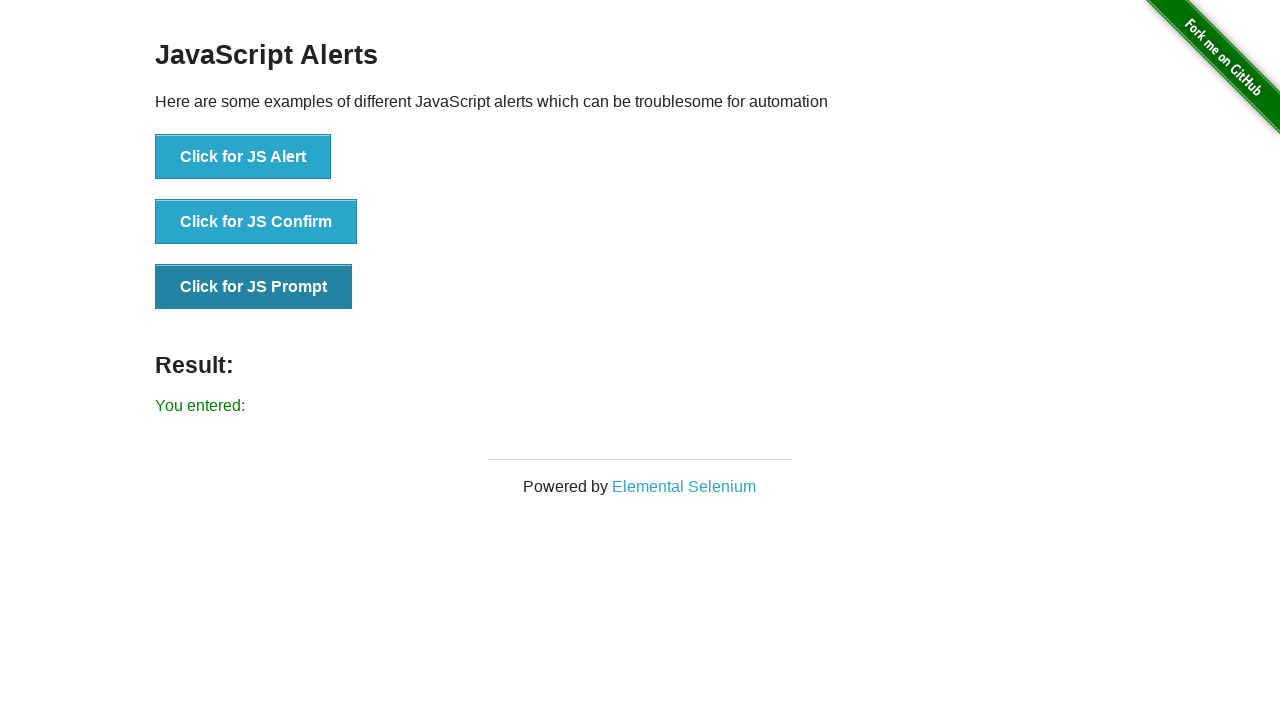